Tests a playground interface by interacting with the Primora Thoughts panel, executing a Wiki search command, and triggering a Joke command to verify the UI functionality

Starting URL: https://primora-playground.windsurf.build/

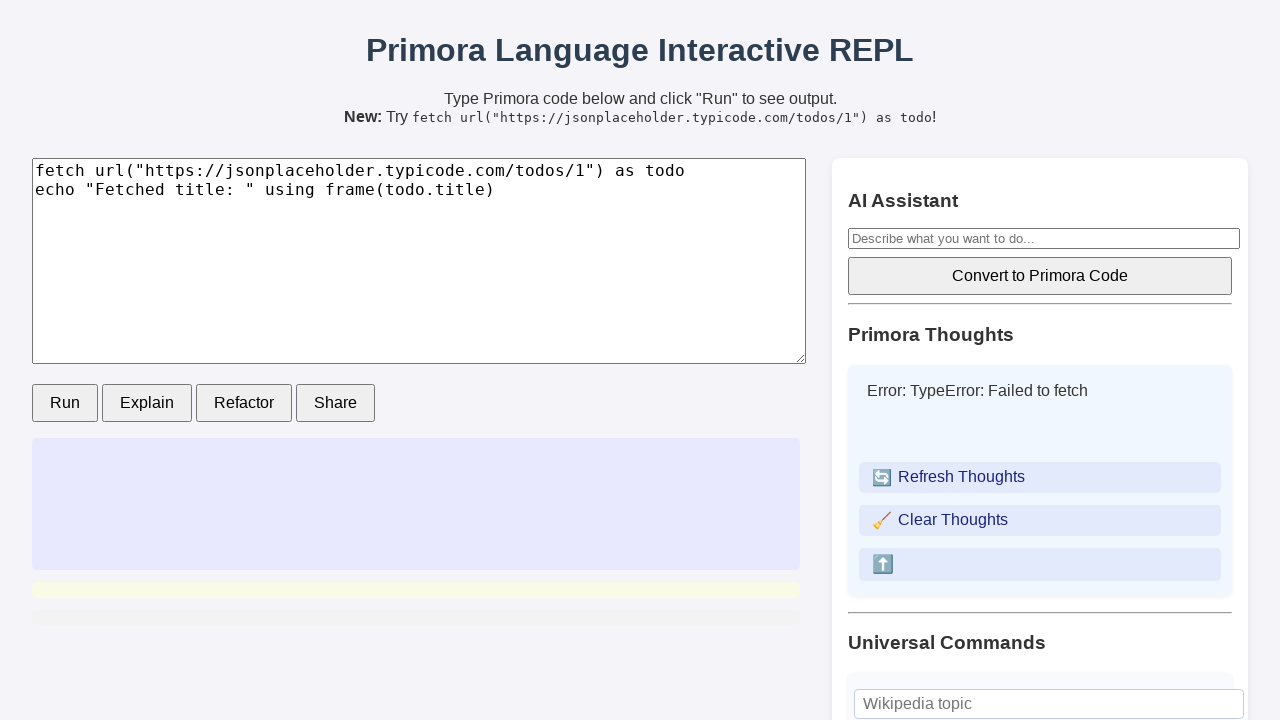

Waited 3 seconds for page to load
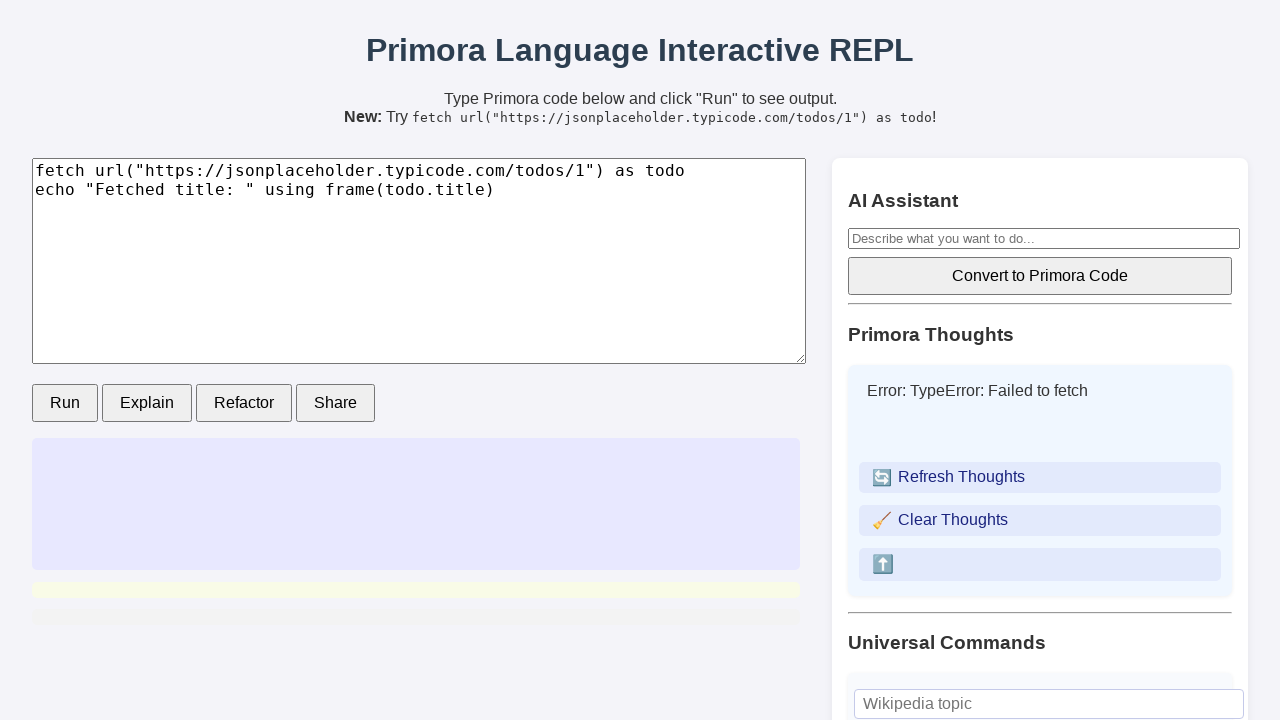

Clicked 'Refresh Thoughts' button in Primora panel at (1040, 477) on button:has-text('Refresh Thoughts')
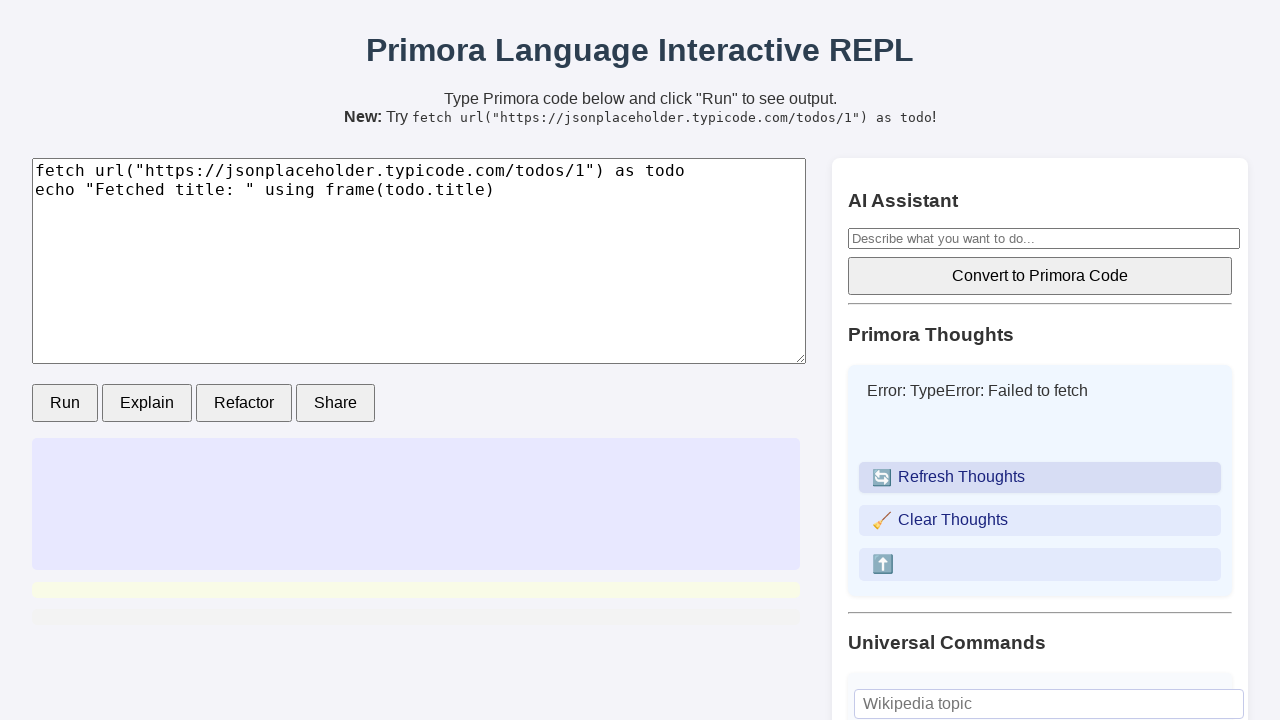

Waited 2 seconds for thoughts to refresh
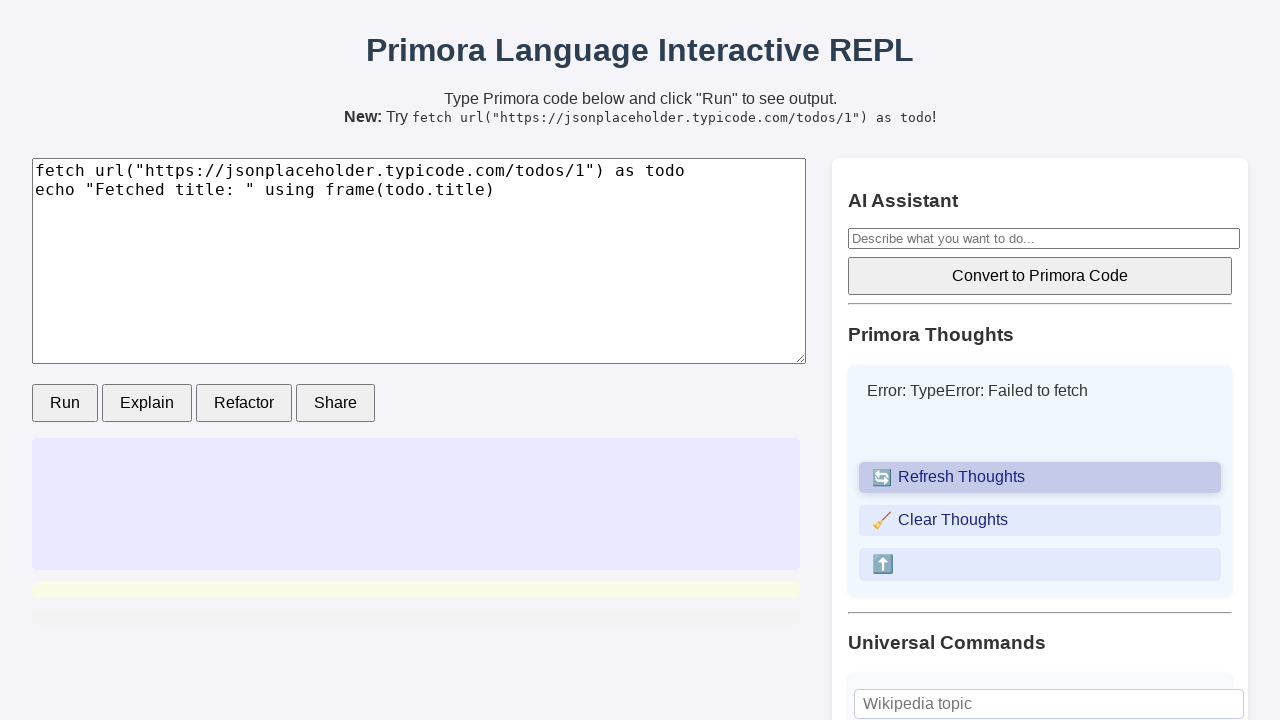

Retrieved text content from Primora Thoughts panel
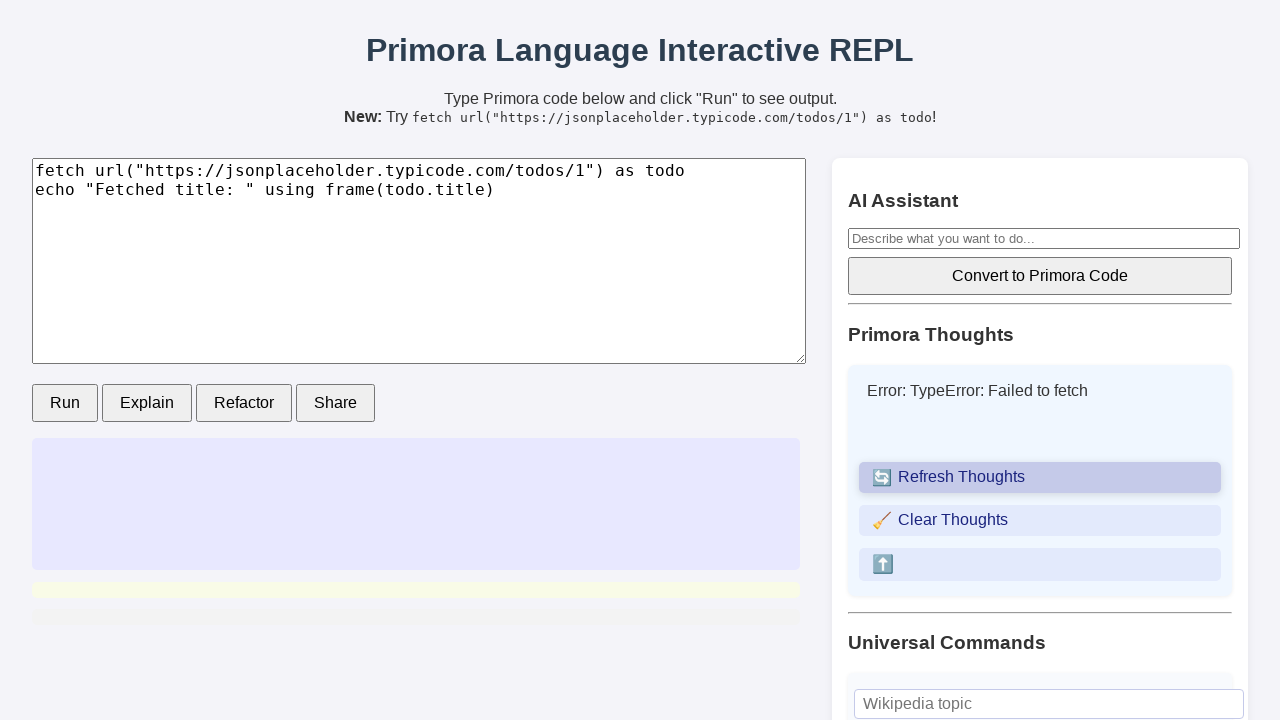

Cleared Wiki query input field on #wiki_query
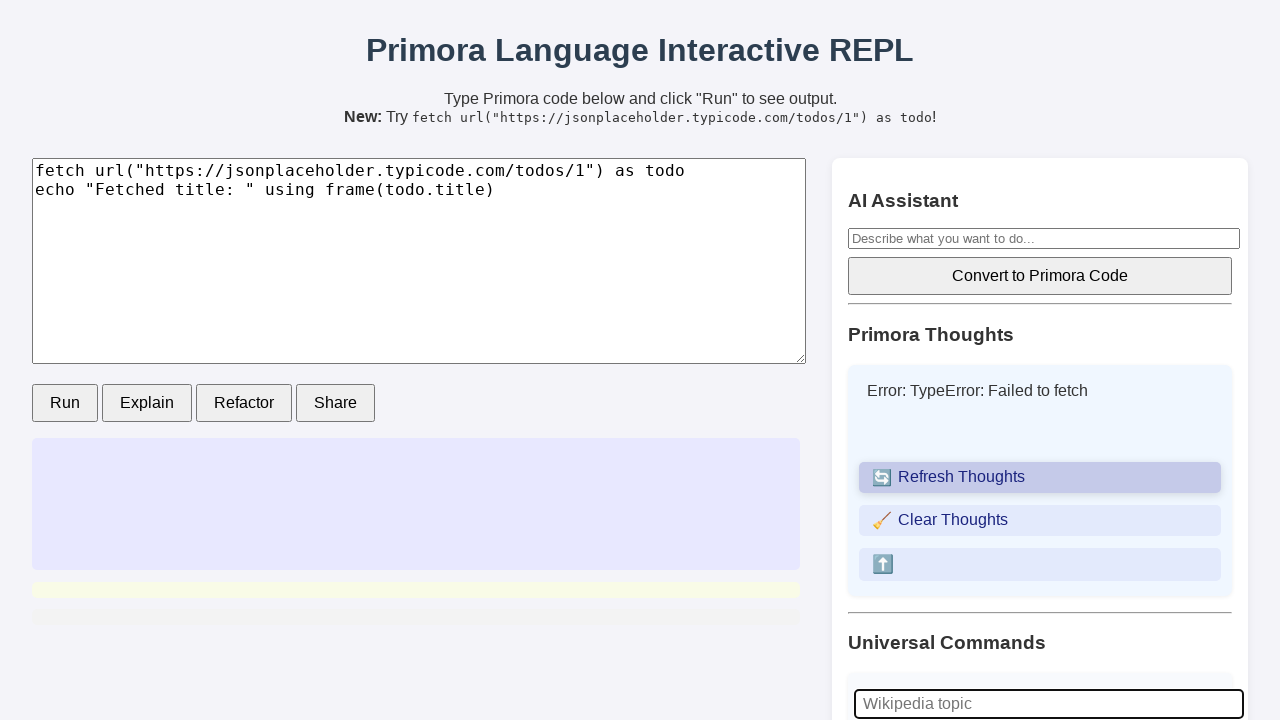

Filled Wiki query field with 'Python (programming language)' on #wiki_query
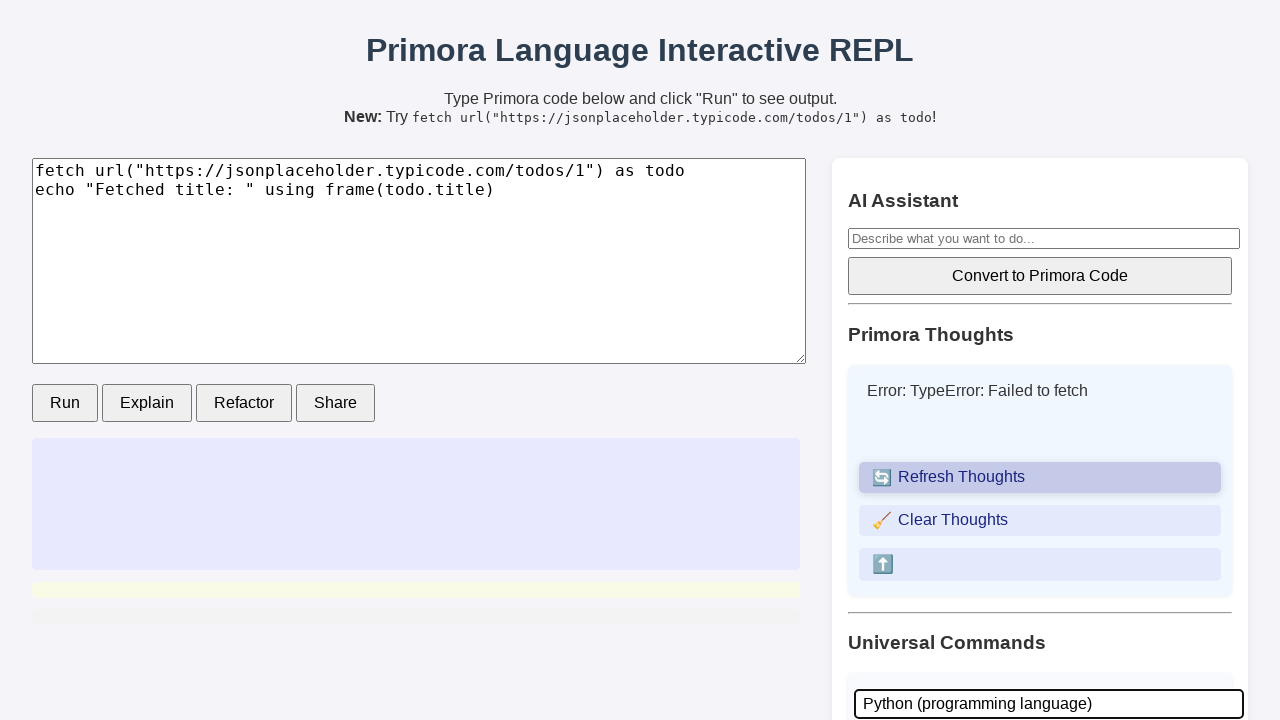

Clicked Wiki button to execute Wiki search command at (1040, 361) on button:has-text('Wiki')
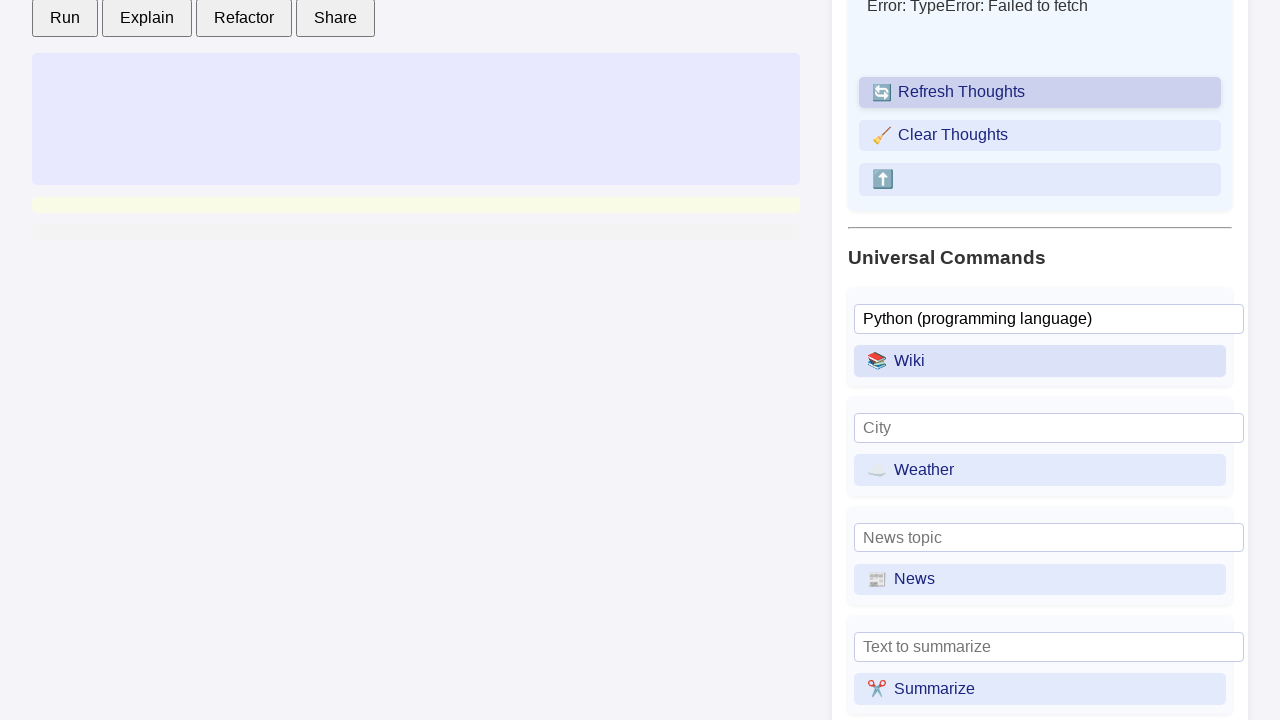

Waited 3 seconds for Wiki search results to load
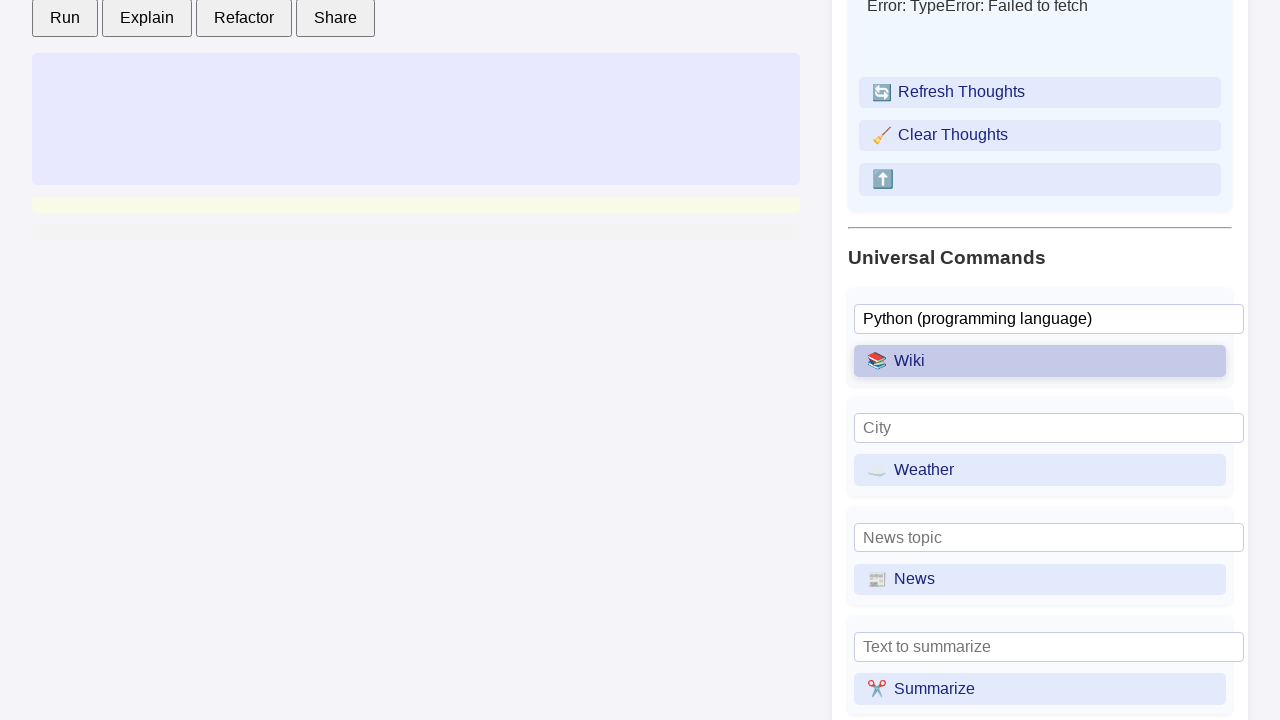

Retrieved Wiki search result from universal result element
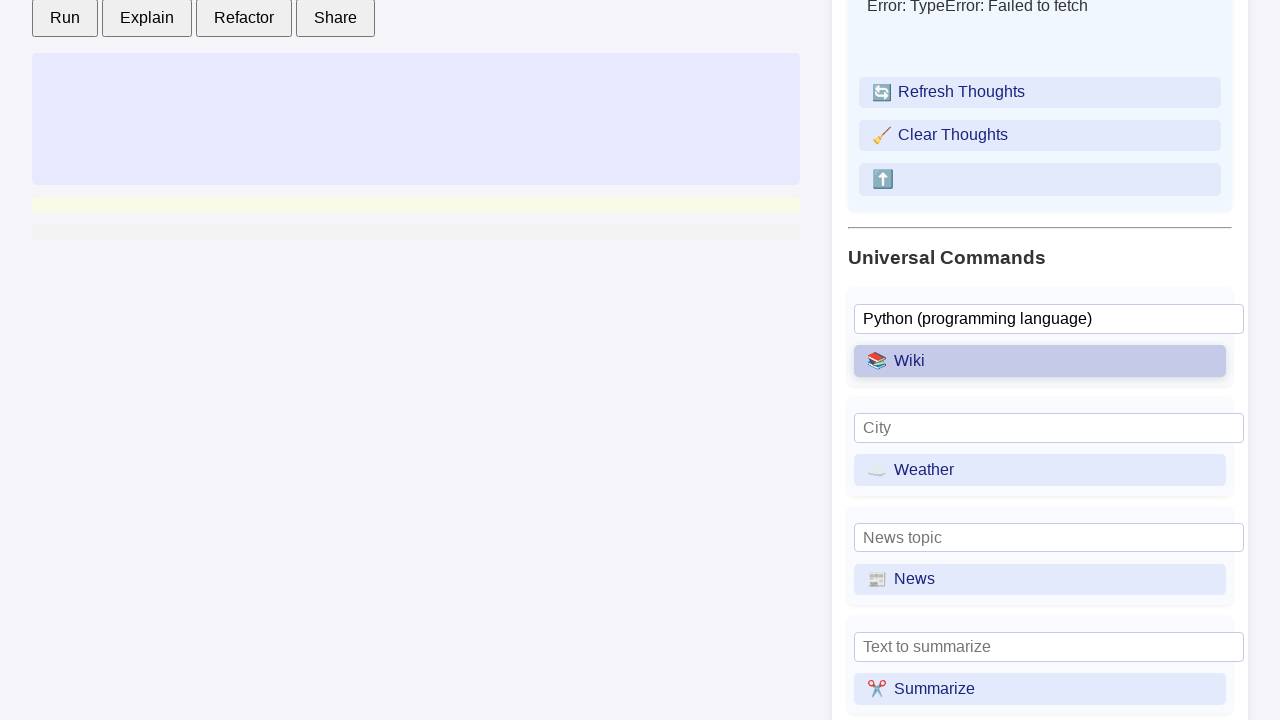

Clicked Joke button to execute Joke command at (1040, 368) on button:has-text('Joke')
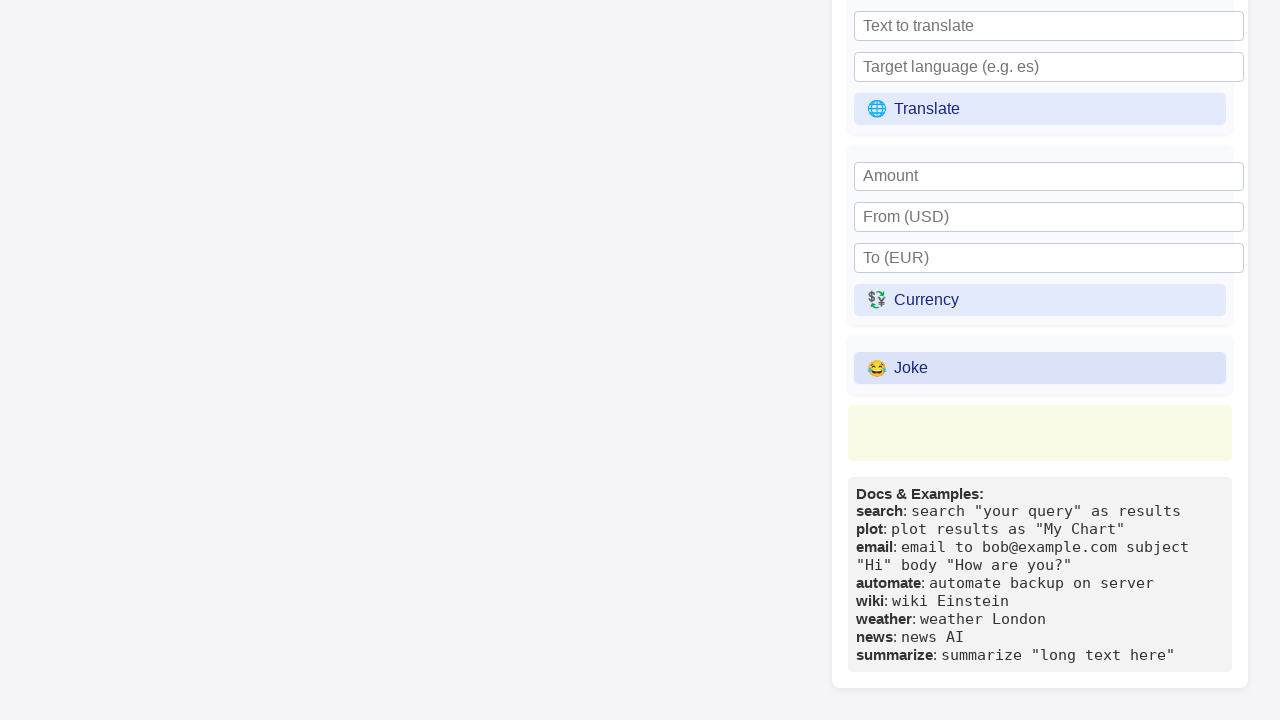

Waited 3 seconds for Joke command to complete
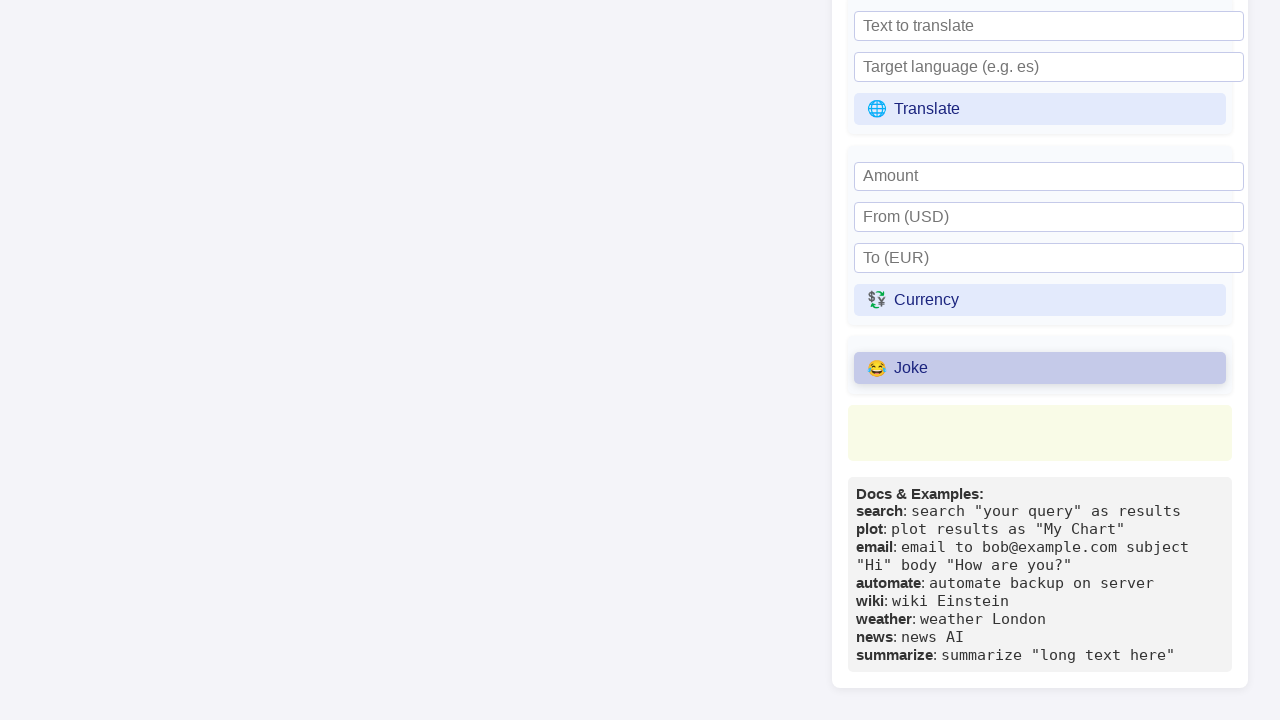

Retrieved joke result from universal result element
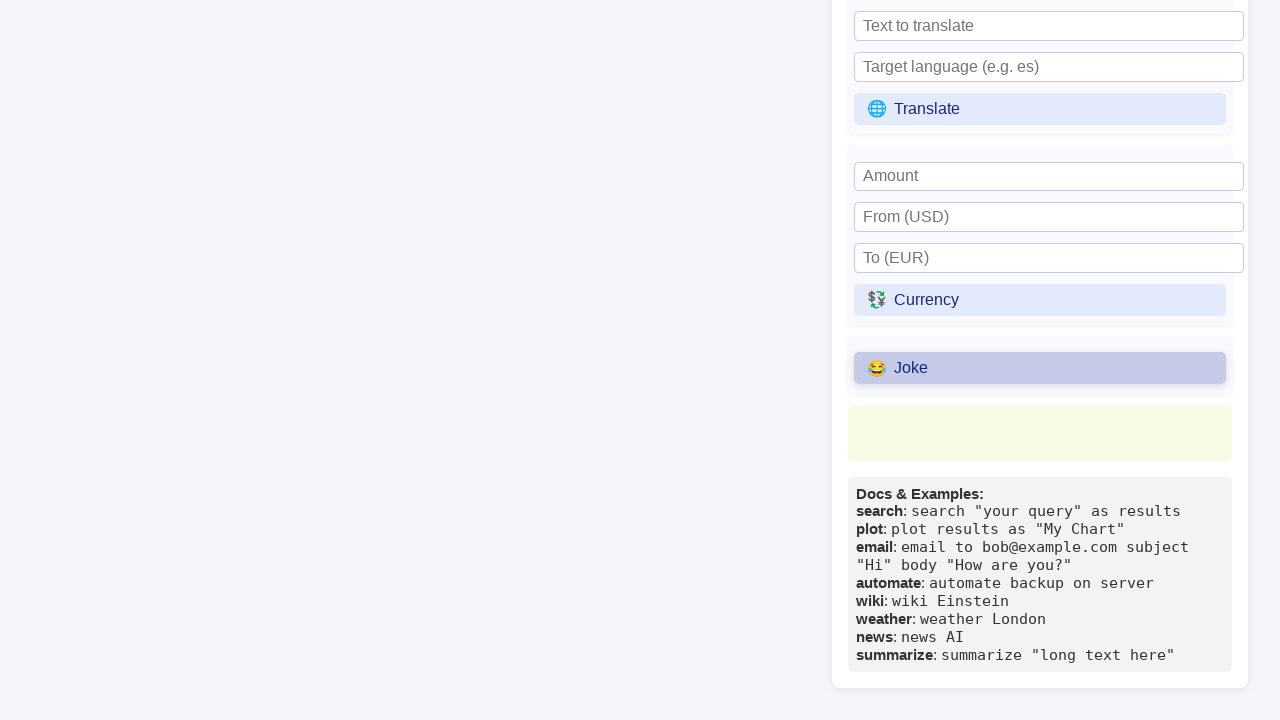

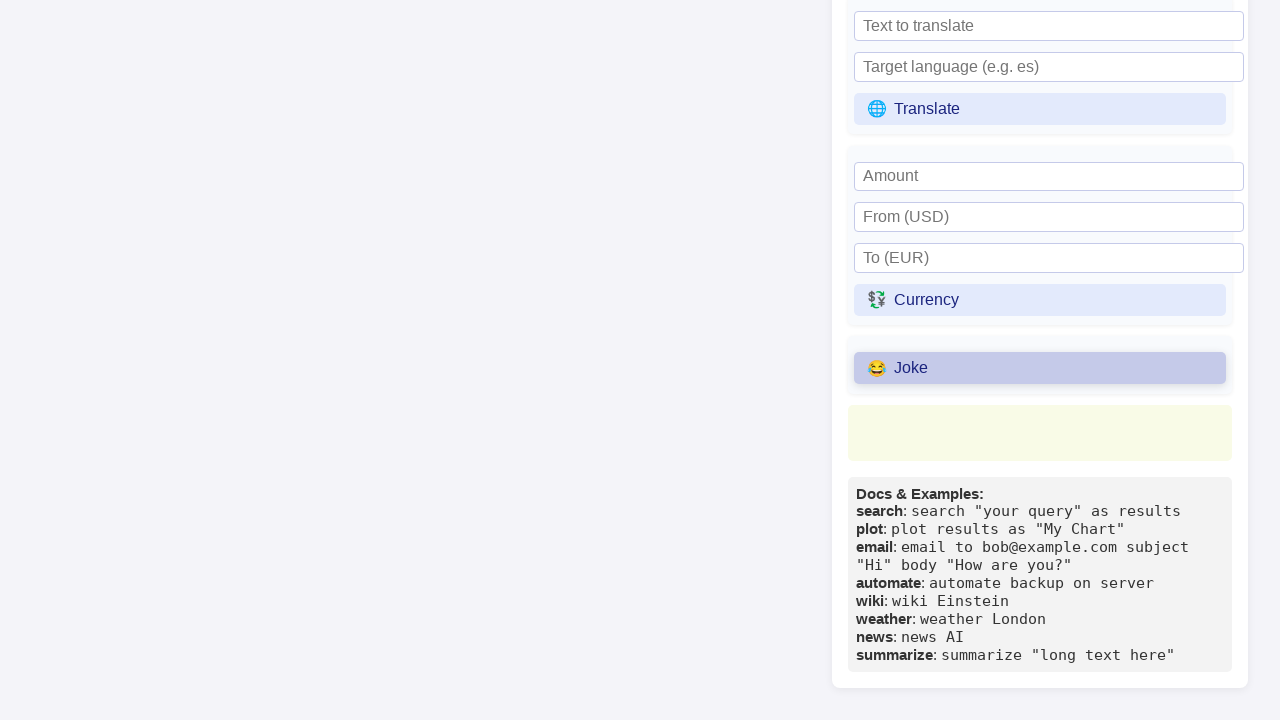